Tests a form on the Sauce Labs guinea pig test page by verifying a div element exists, filling in a comment field, submitting the form, and verifying the comment appears in the results.

Starting URL: http://saucelabs.com/test/guinea-pig

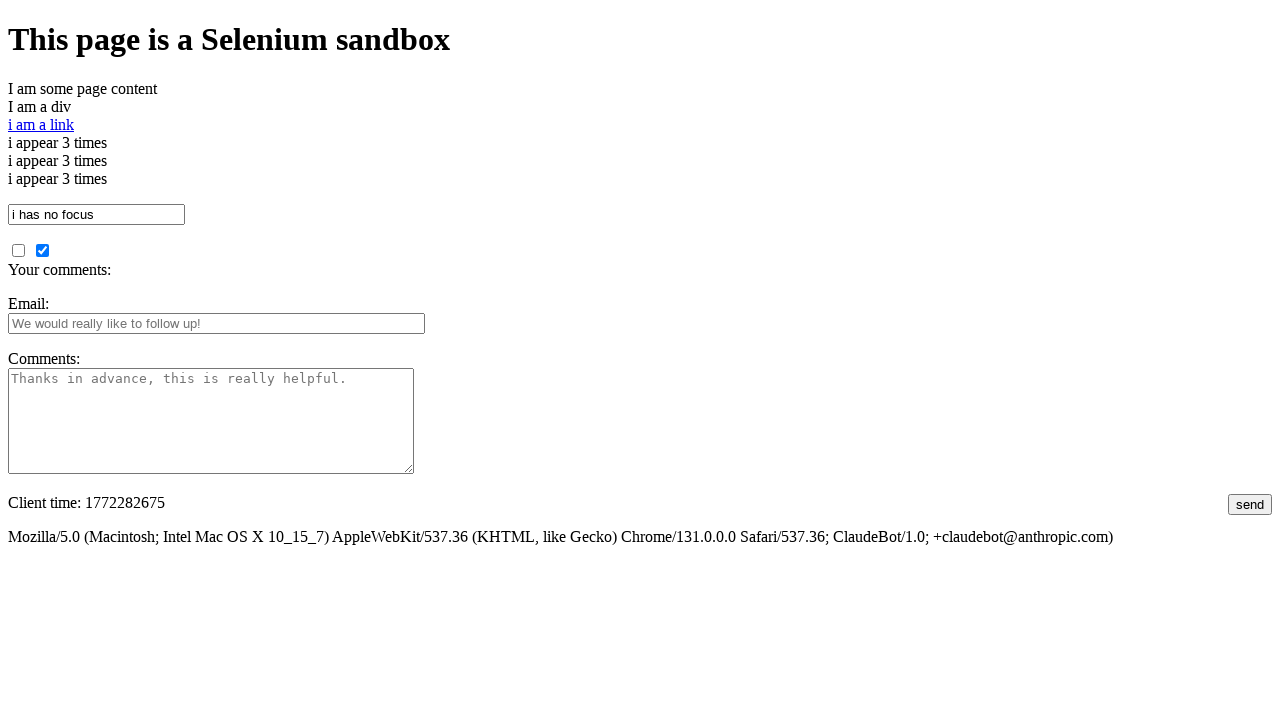

Waited for div element with id 'i_am_an_id' to load
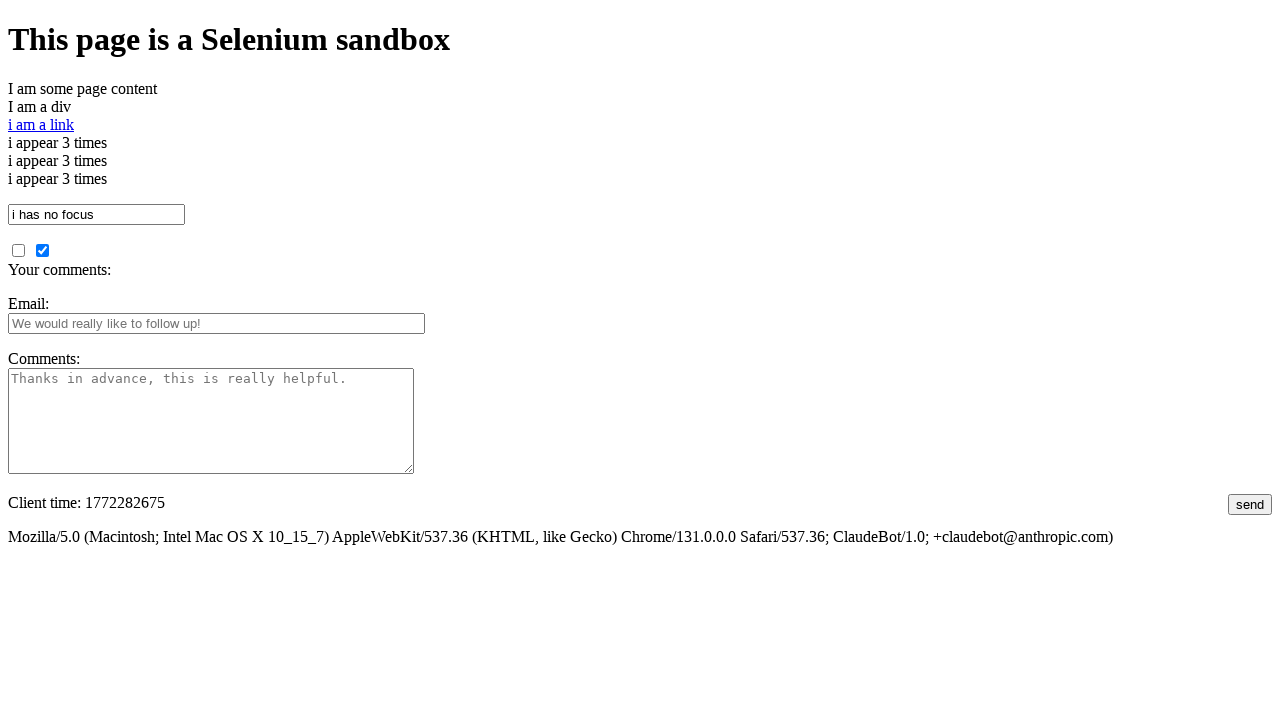

Verified div element contains correct text 'I am a div'
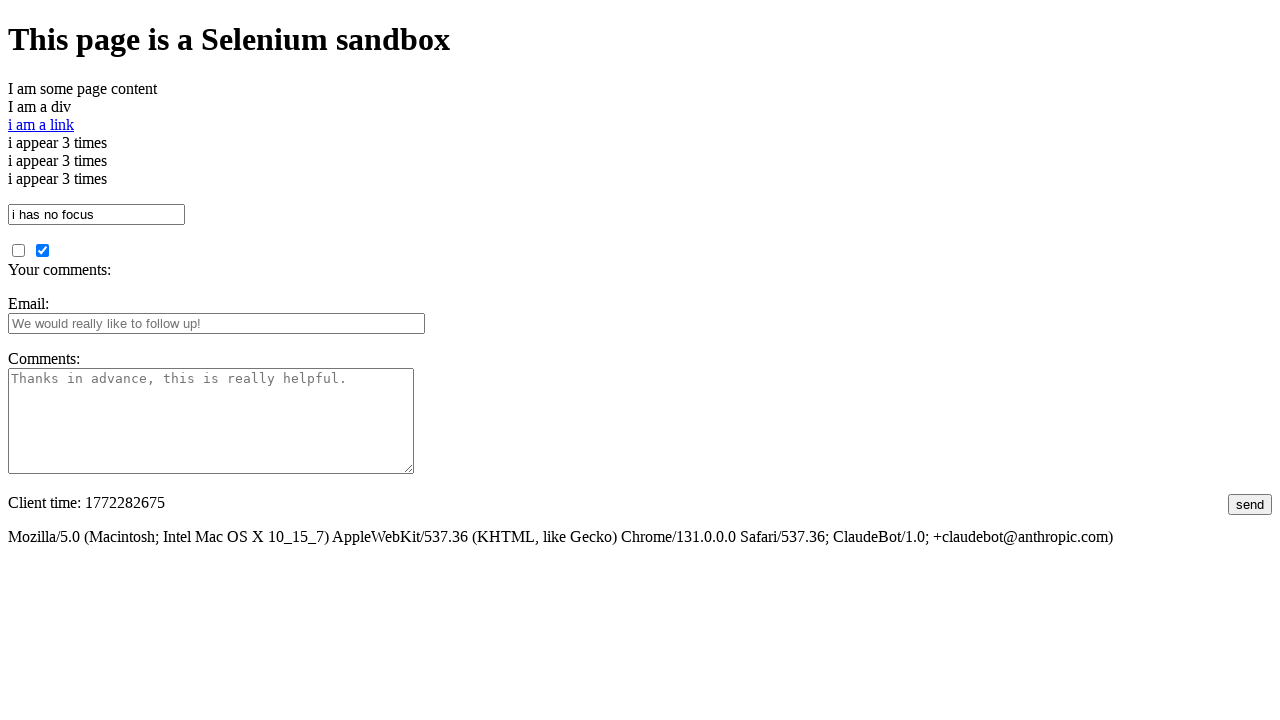

Filled comments field with 'This is an awesome comment' on #comments
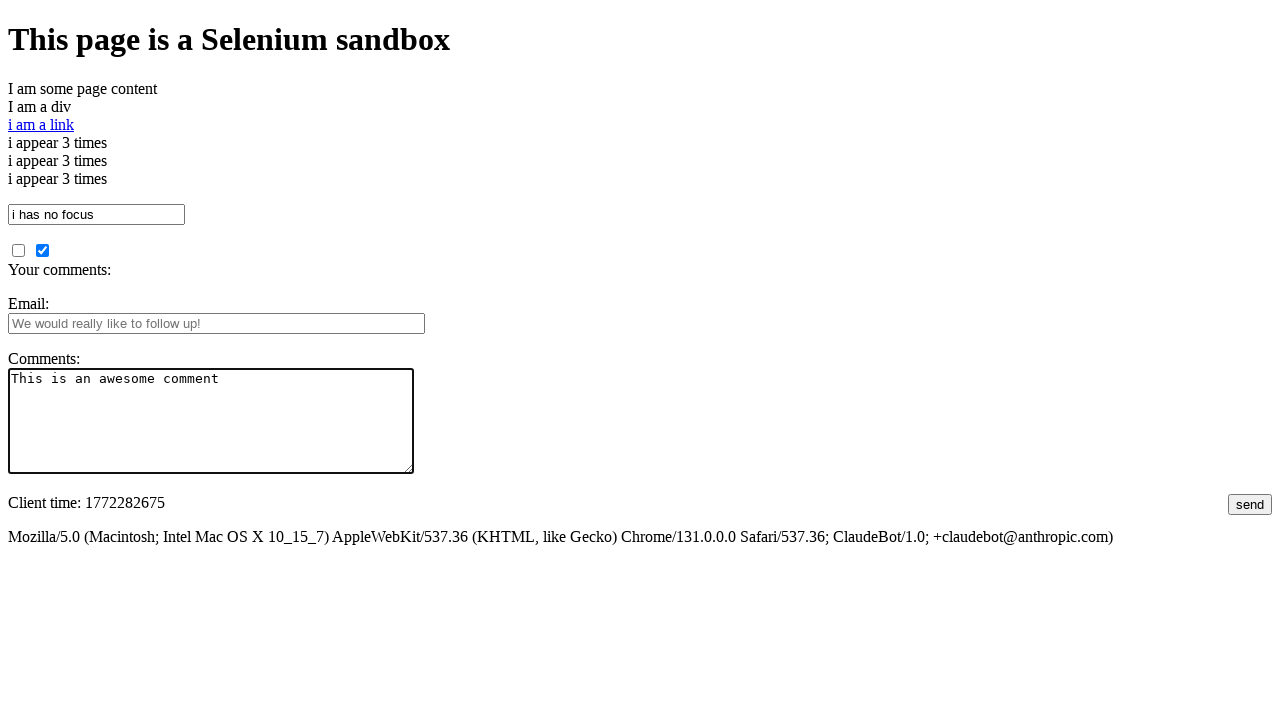

Clicked submit button to submit the form at (1250, 504) on #submit
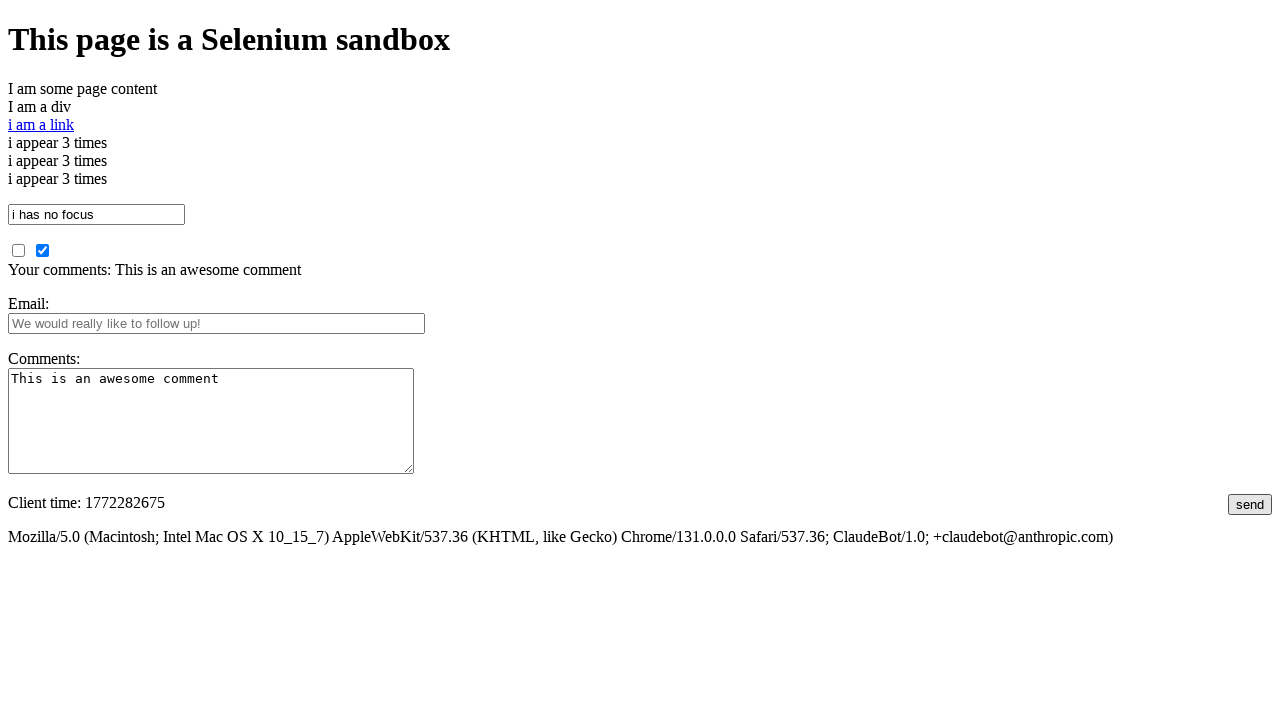

Waited for results section with id 'your_comments' to load
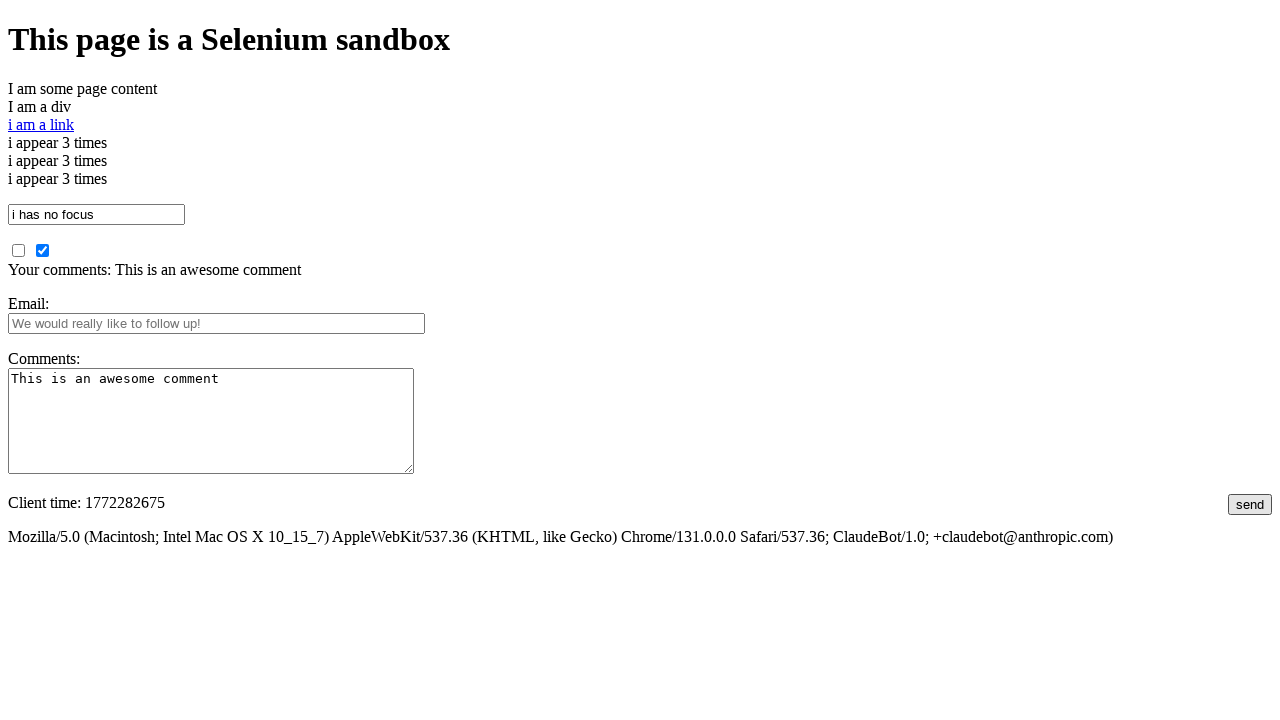

Verified submitted comment appears in the results
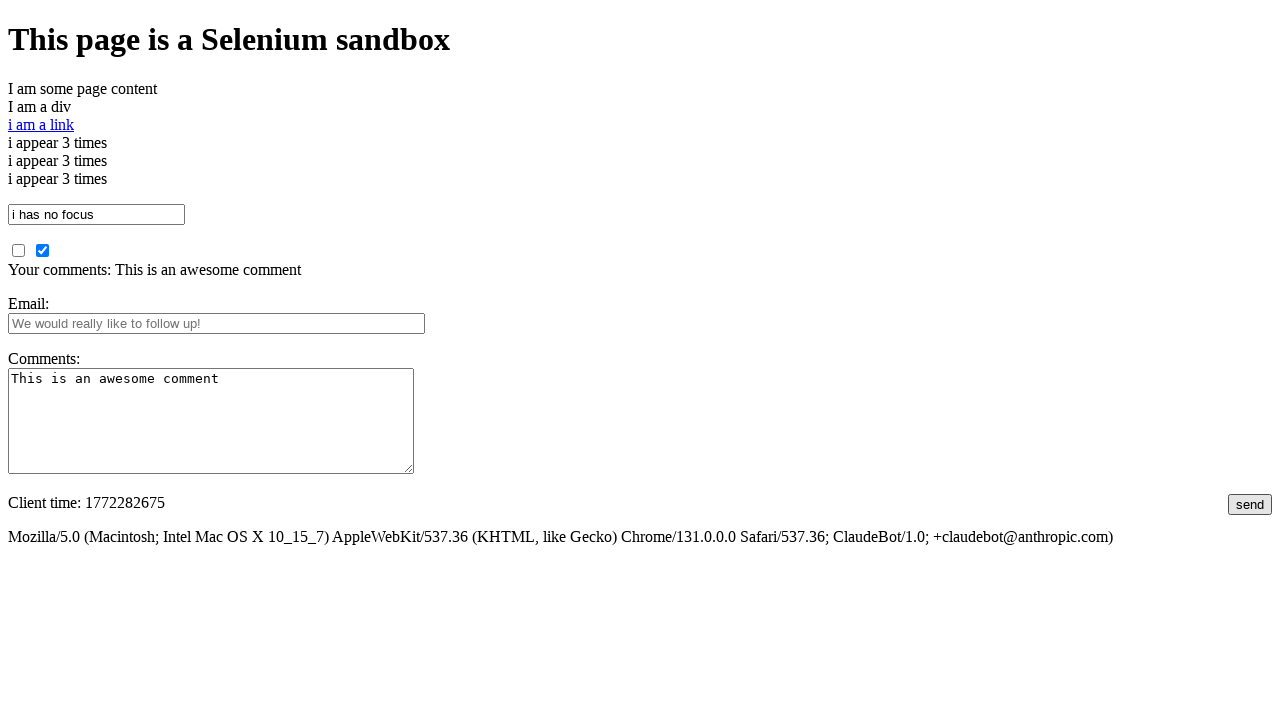

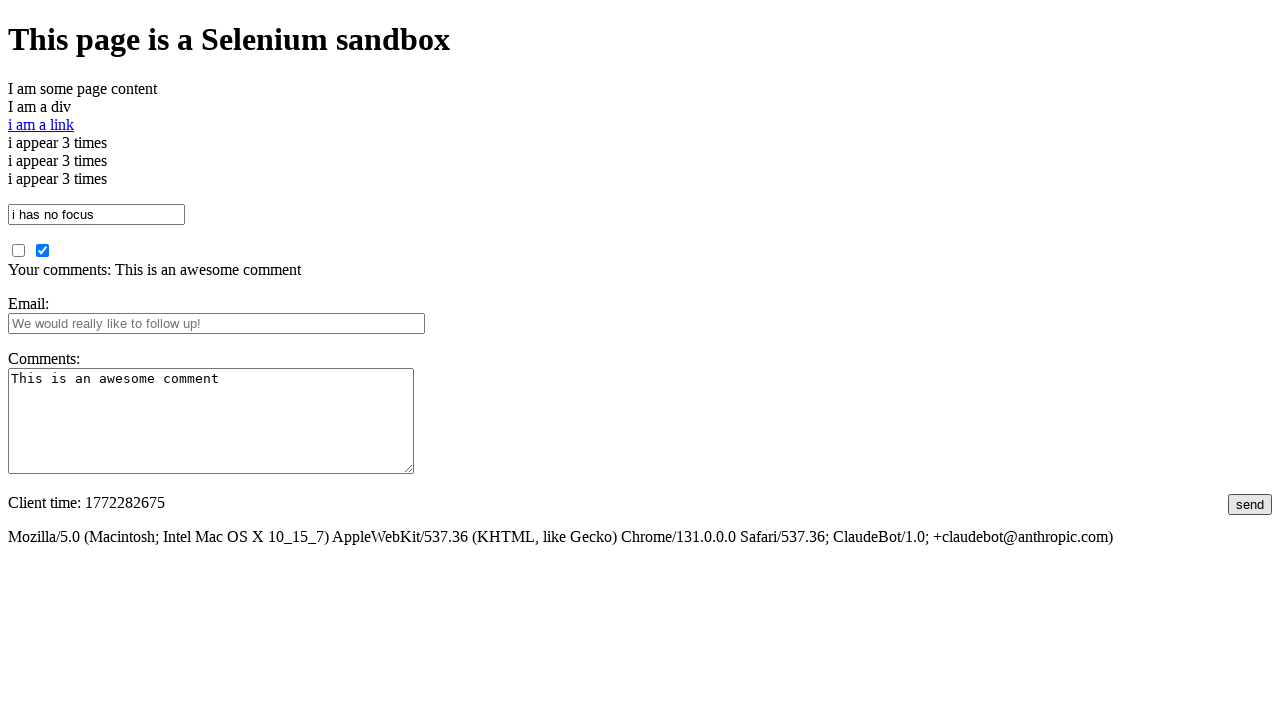